Tests the forgot password functionality by clicking the forgot password link, entering an email address, and submitting the form

Starting URL: https://naveenautomationlabs.com/opencart/index.php?route=account/login

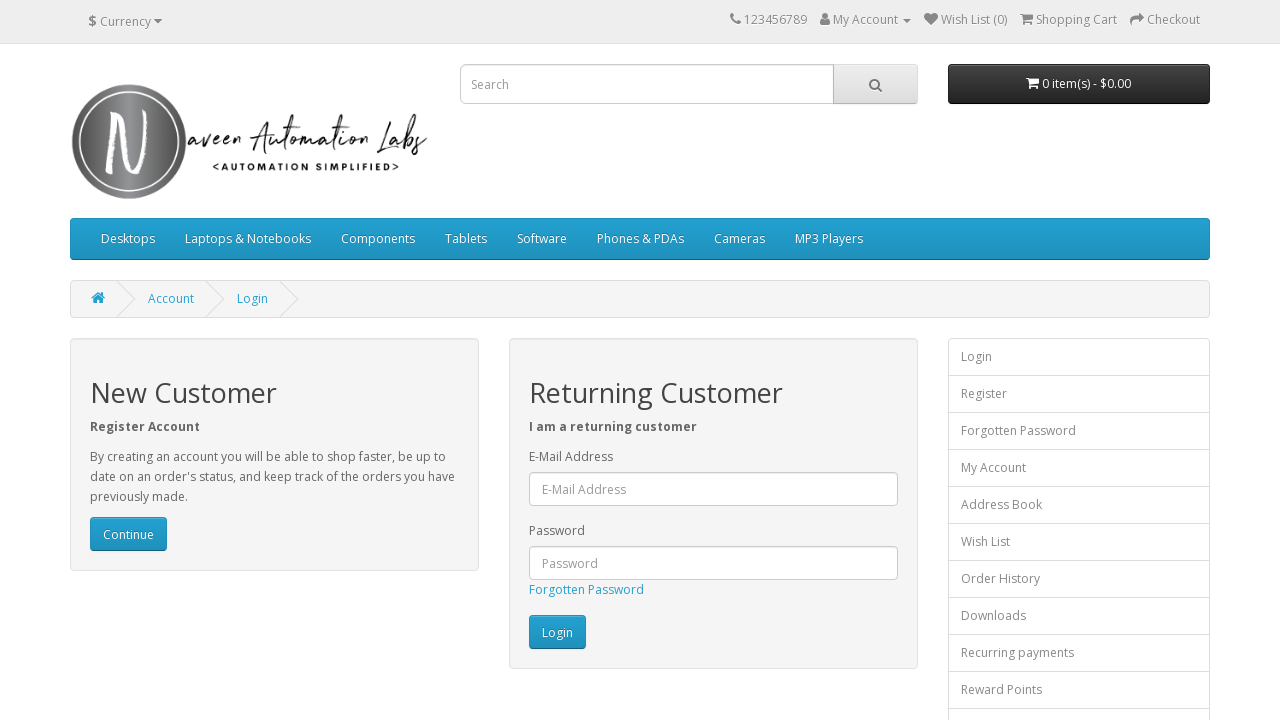

Clicked the 'Forgotten Password' link at (586, 590) on xpath=//input[@type='password']//following-sibling::a
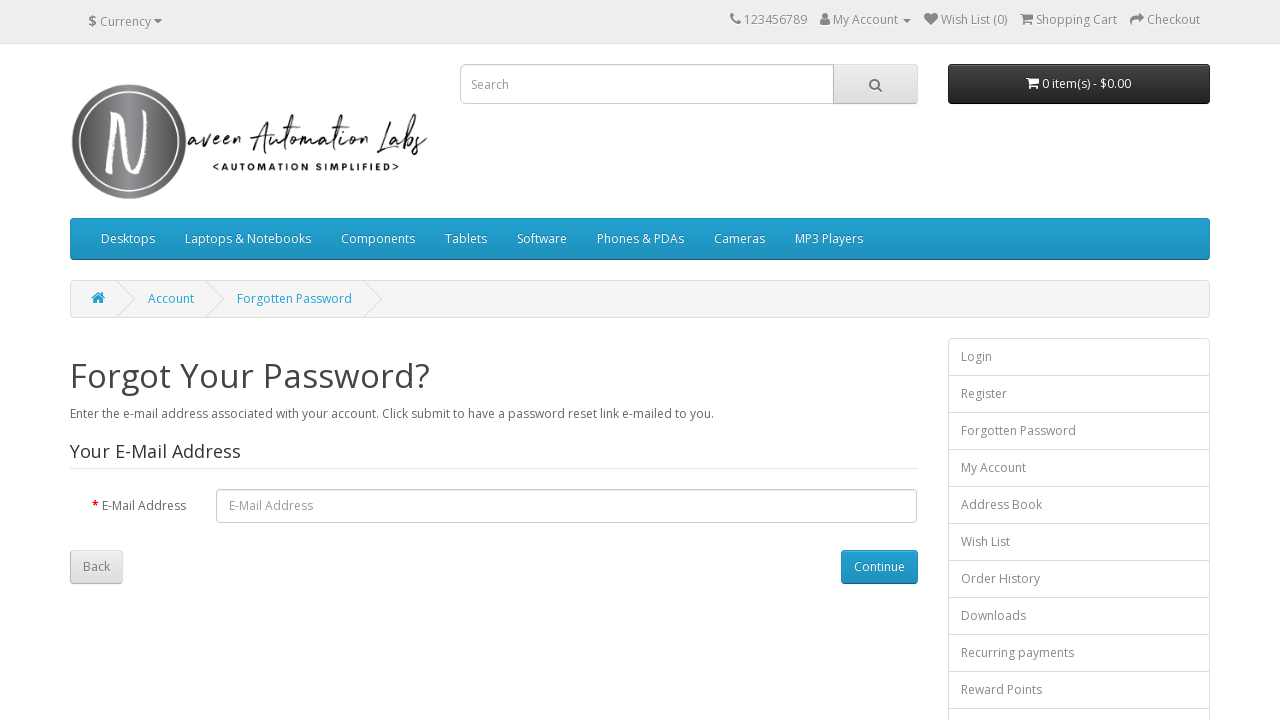

Filled email field with 'testuser247@example.com' on //input[@name='email']
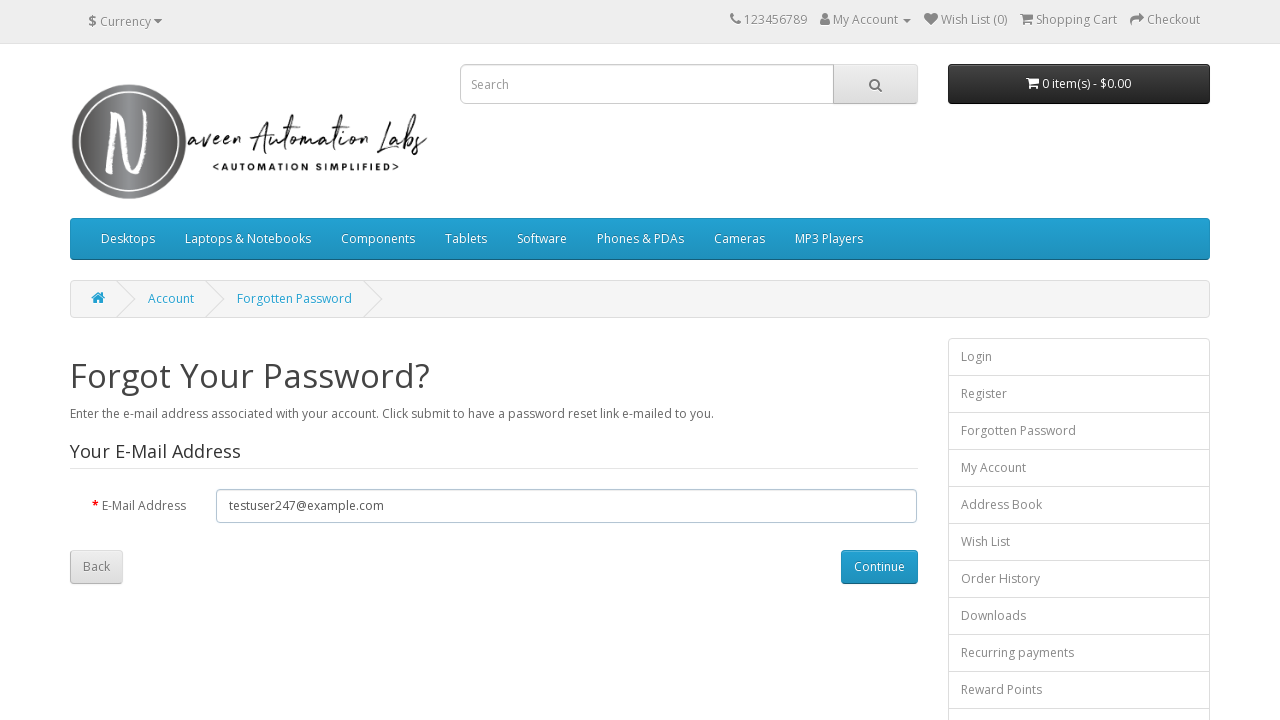

Clicked the submit button to send forgot password request at (879, 567) on xpath=//input[@type='submit']
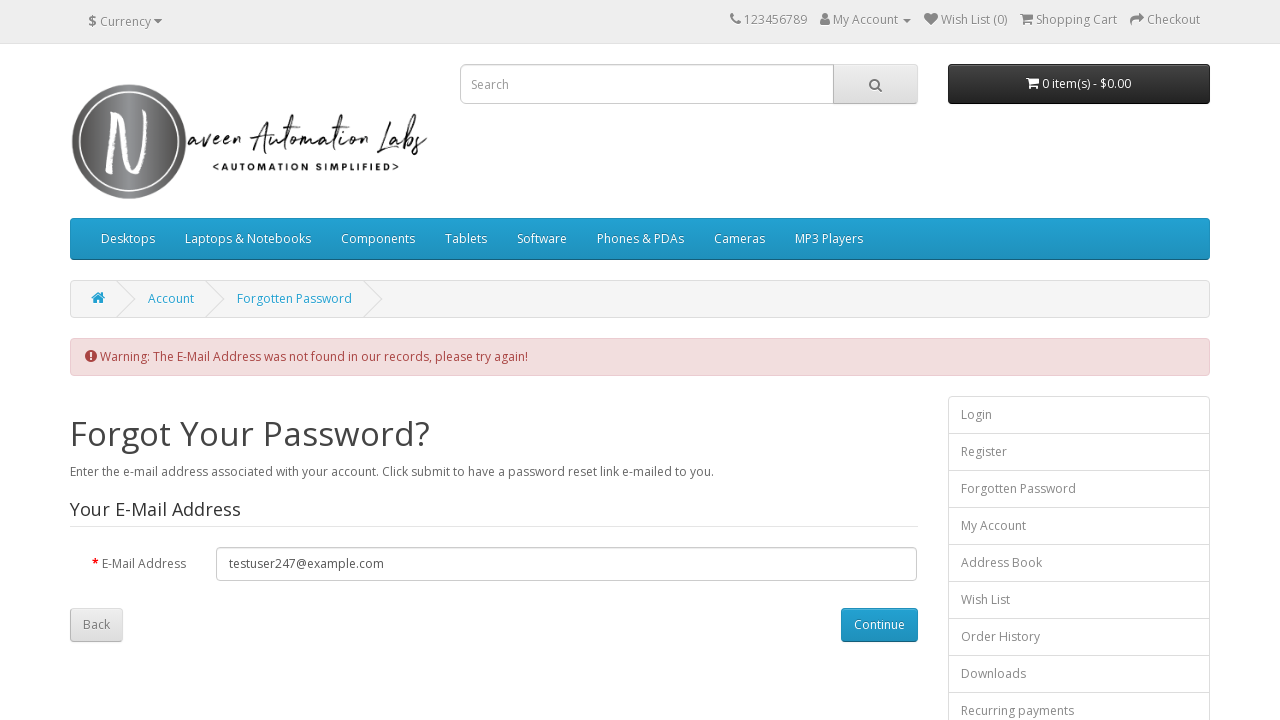

Alert message appeared confirming forgot password request
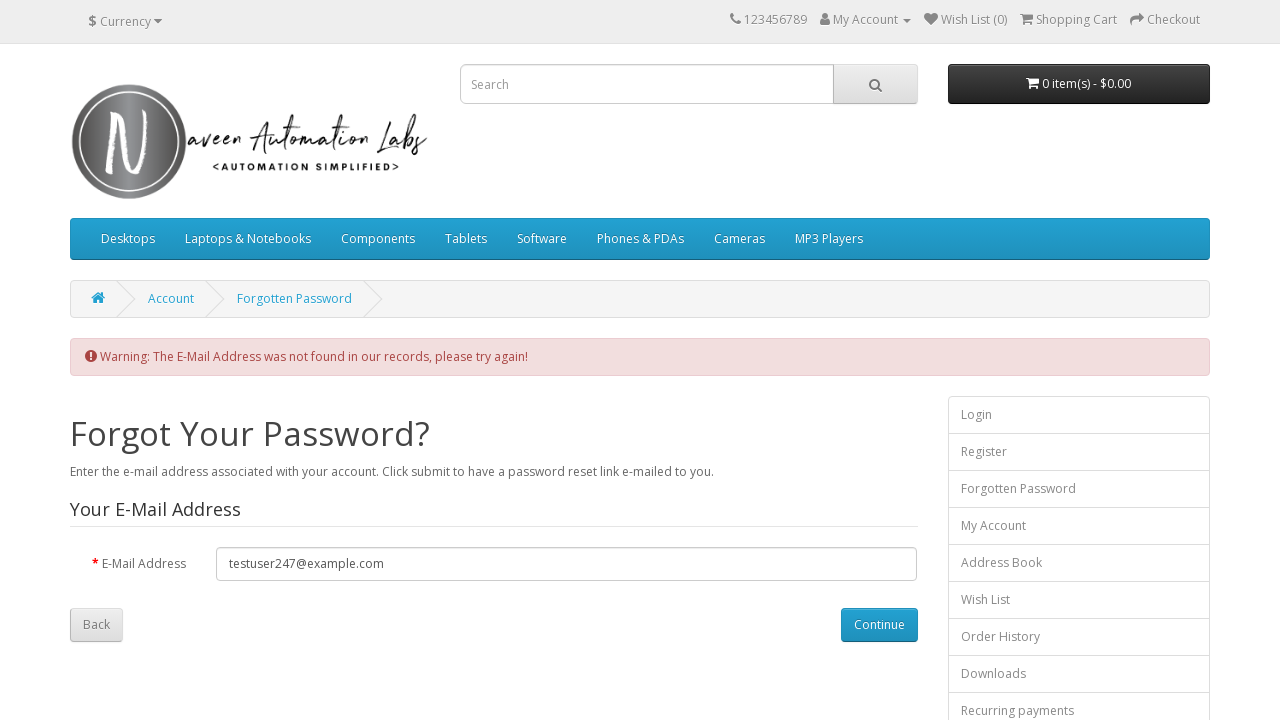

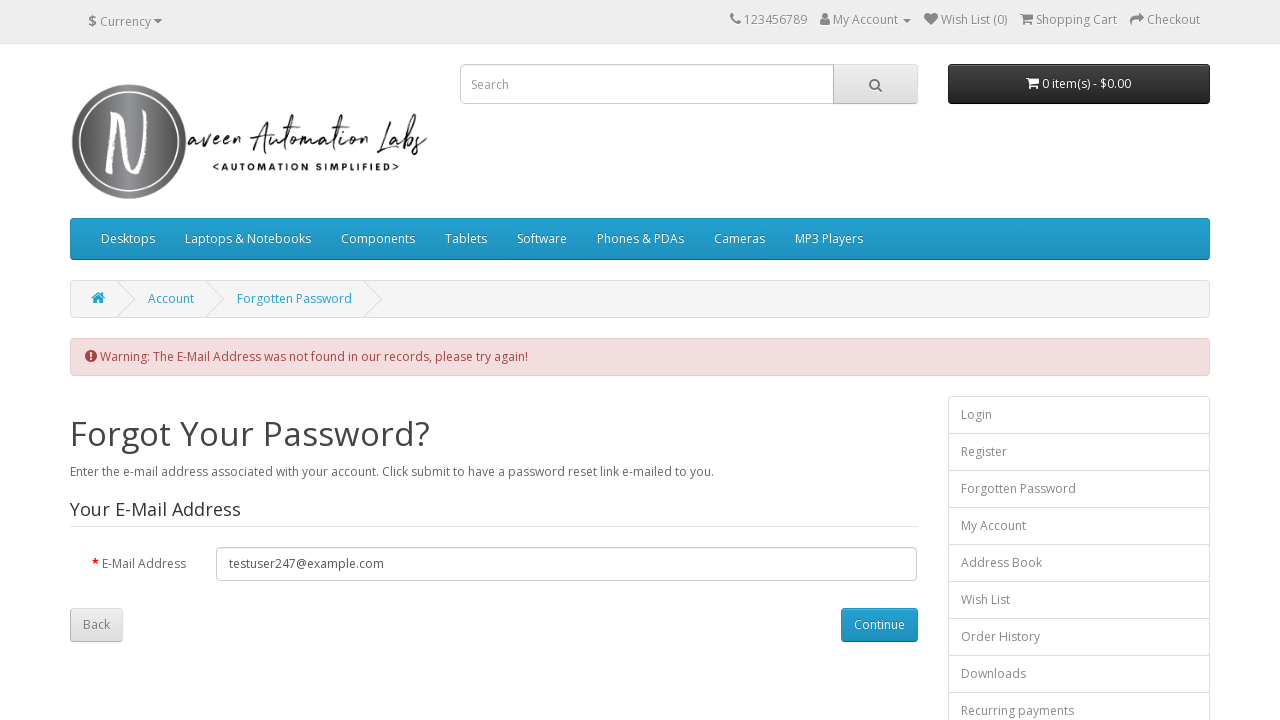